Checks that the page has a meta description tag with content

Starting URL: https://cs-601.vercel.app/

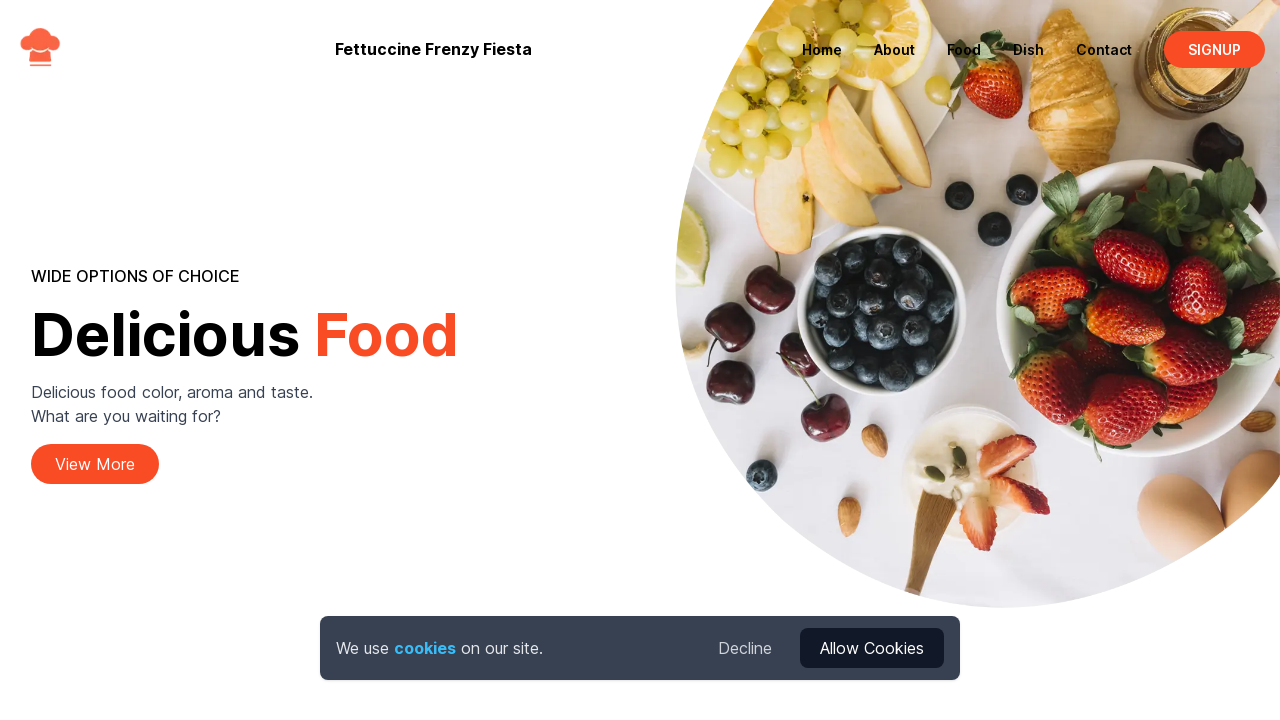

Navigated to https://cs-601.vercel.app/
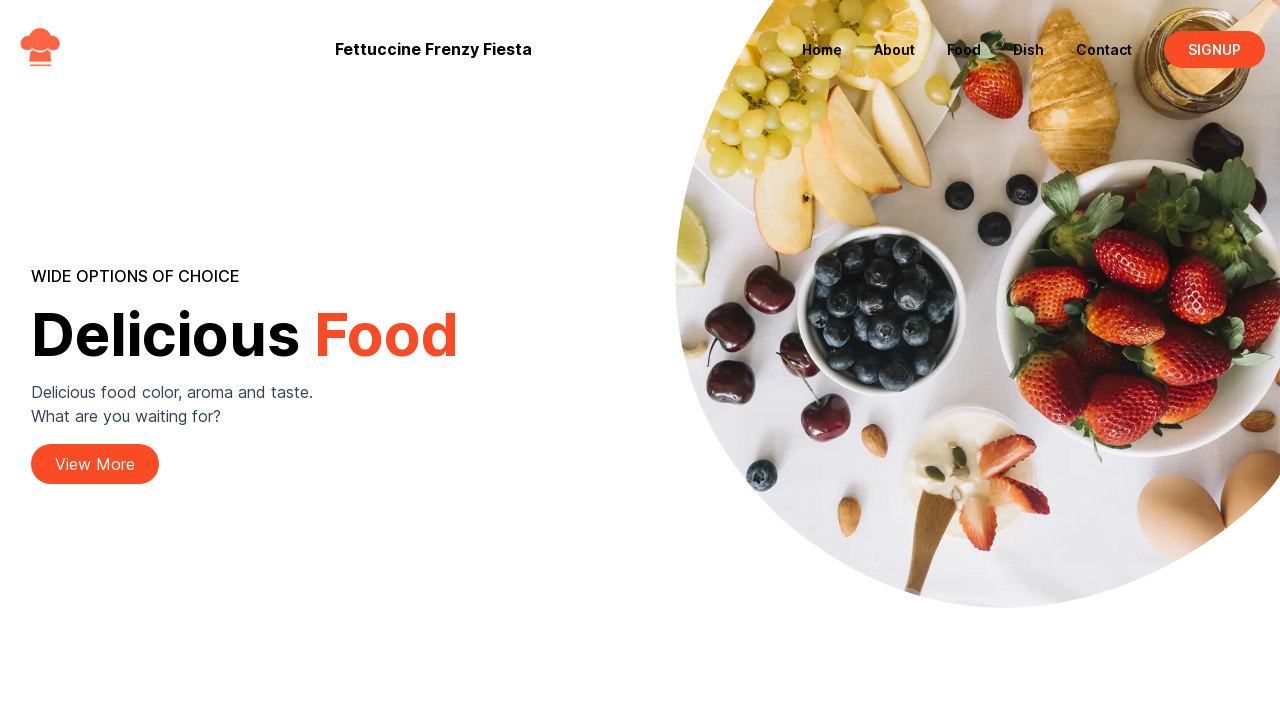

Retrieved meta description tag content
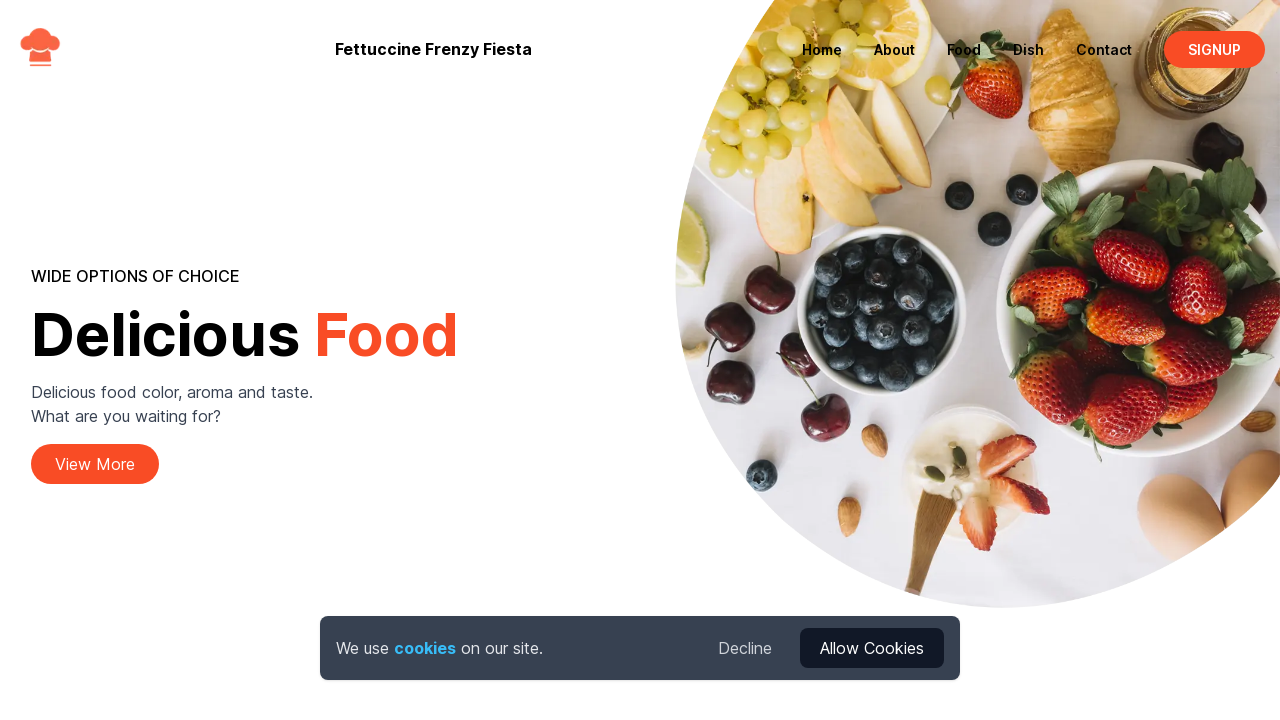

Verified that meta description is present and not empty
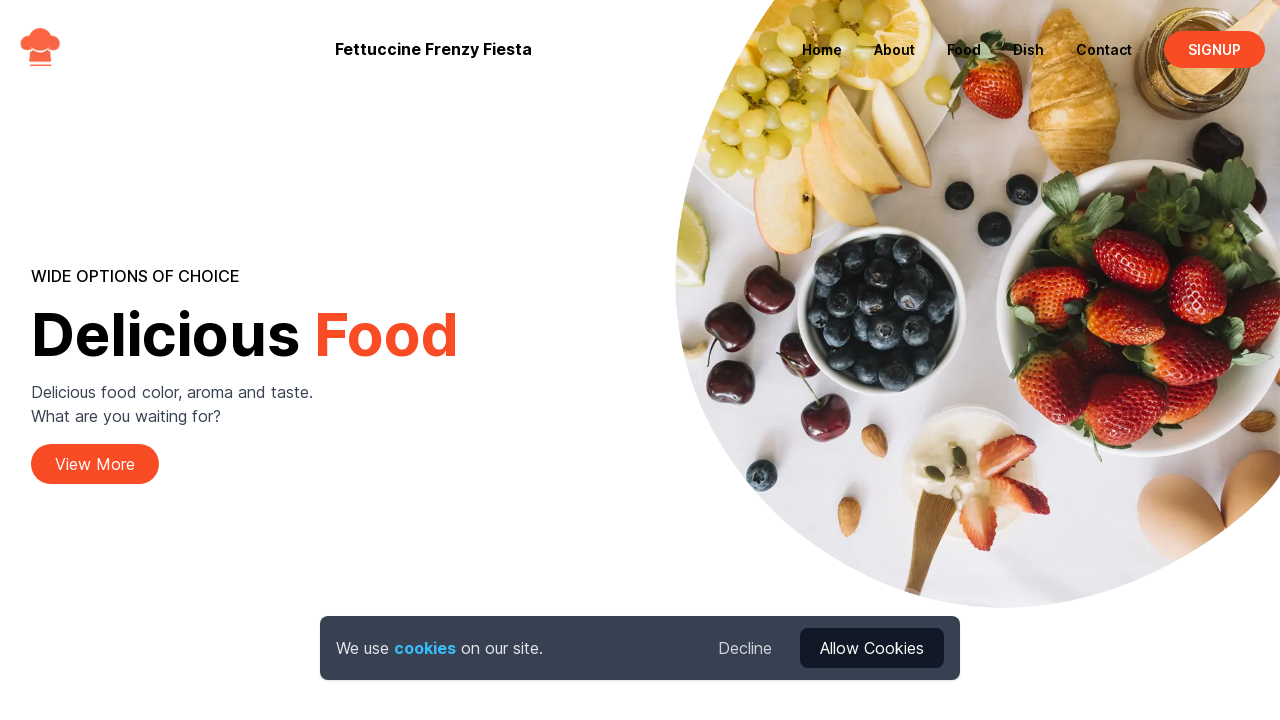

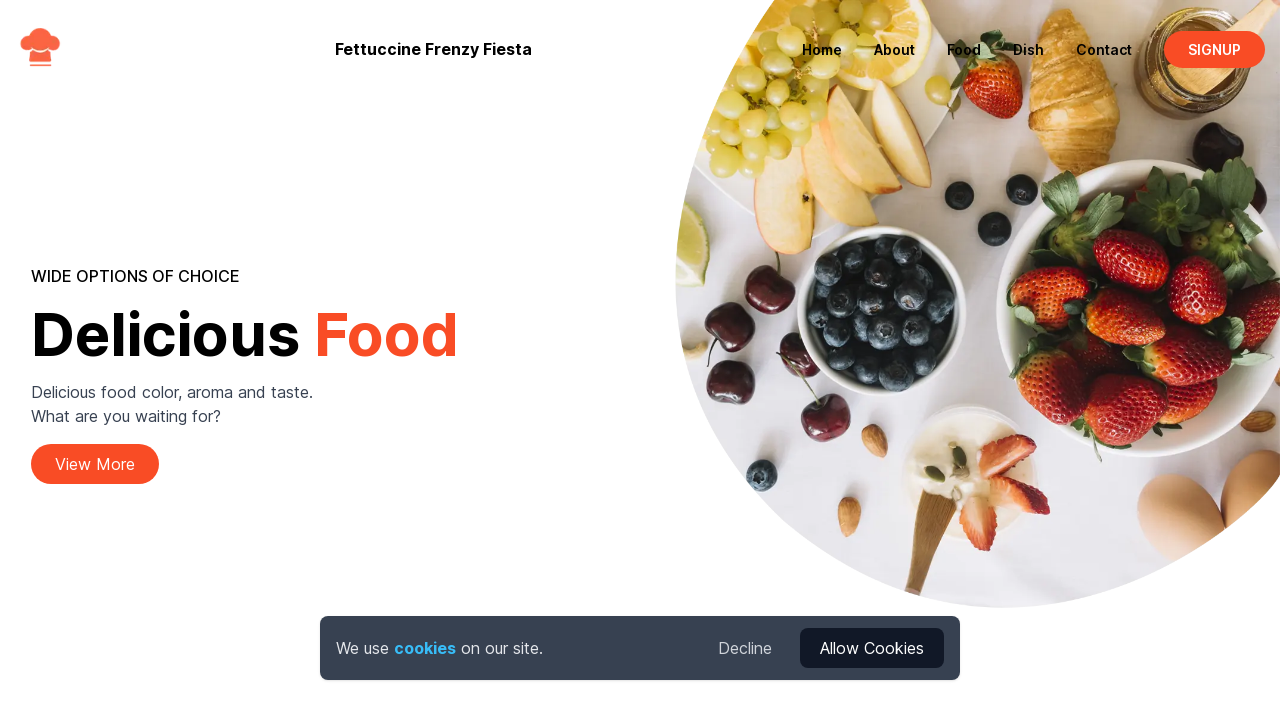